Tests keyboard input functionality by sending text and Enter key to the page and verifying the response

Starting URL: https://training-support.net/webelements/keyboard-events

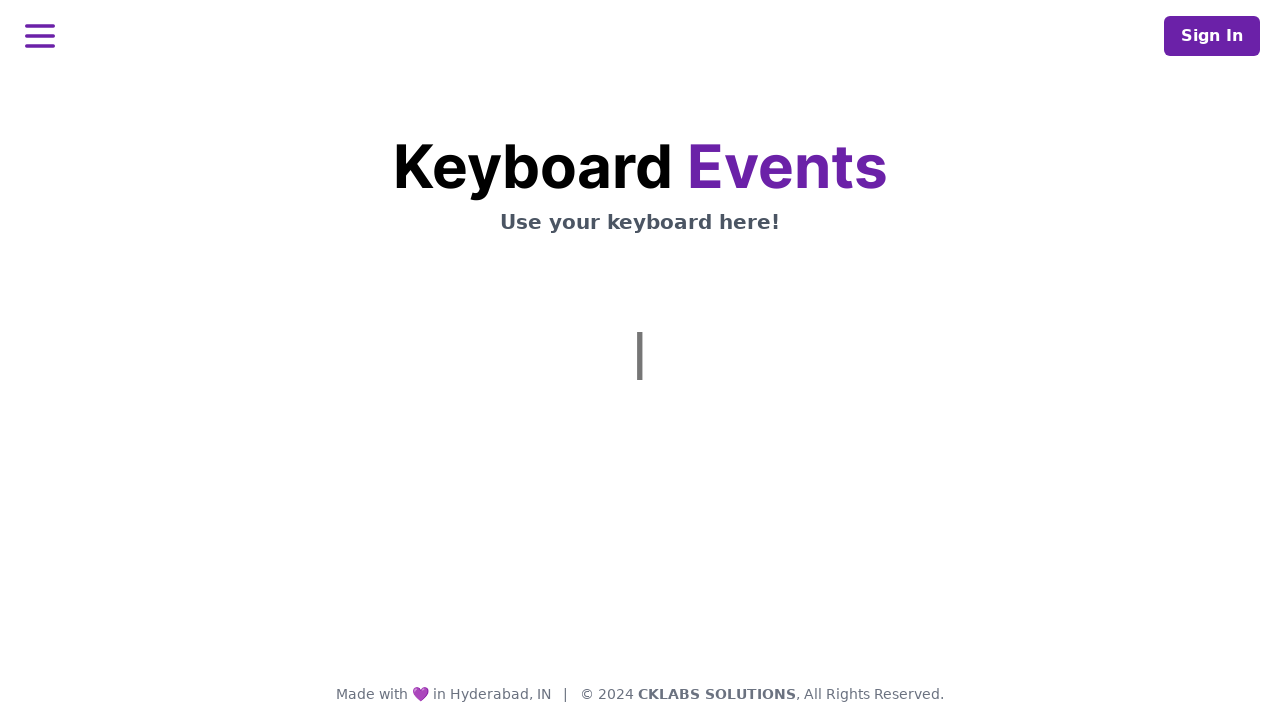

Typed text 'This is coming from Selenium' using keyboard
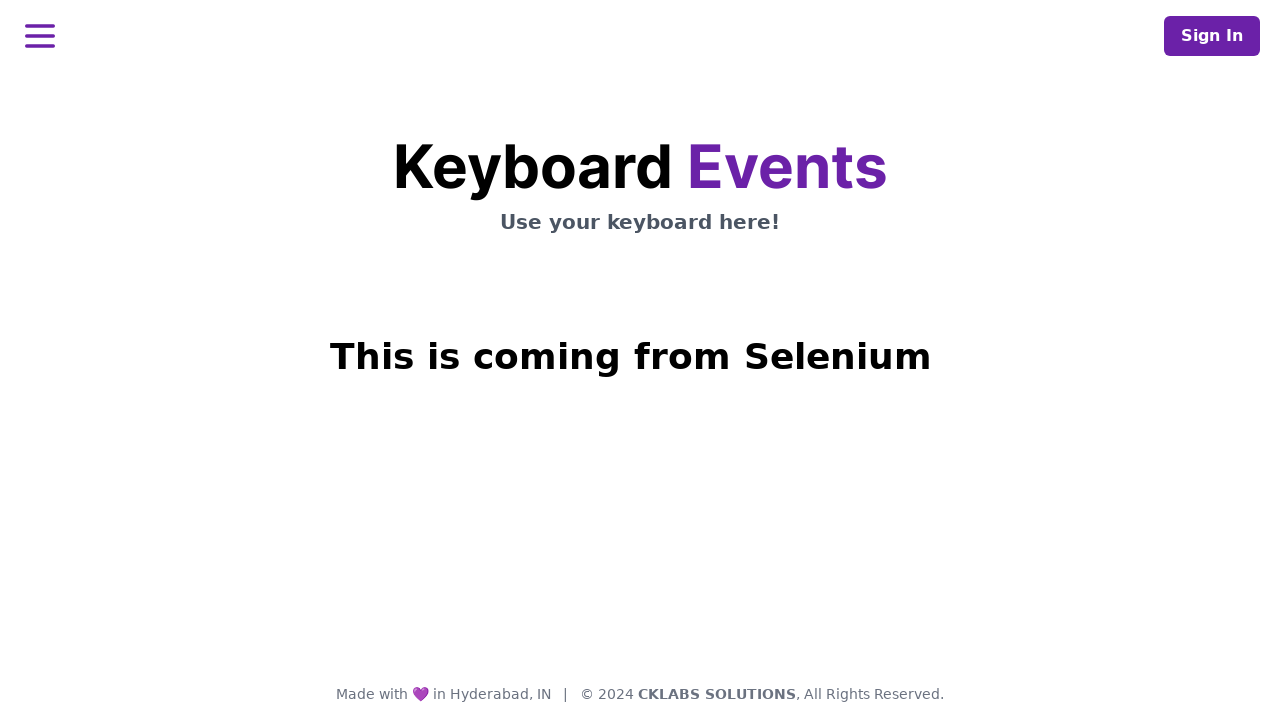

Pressed Enter key
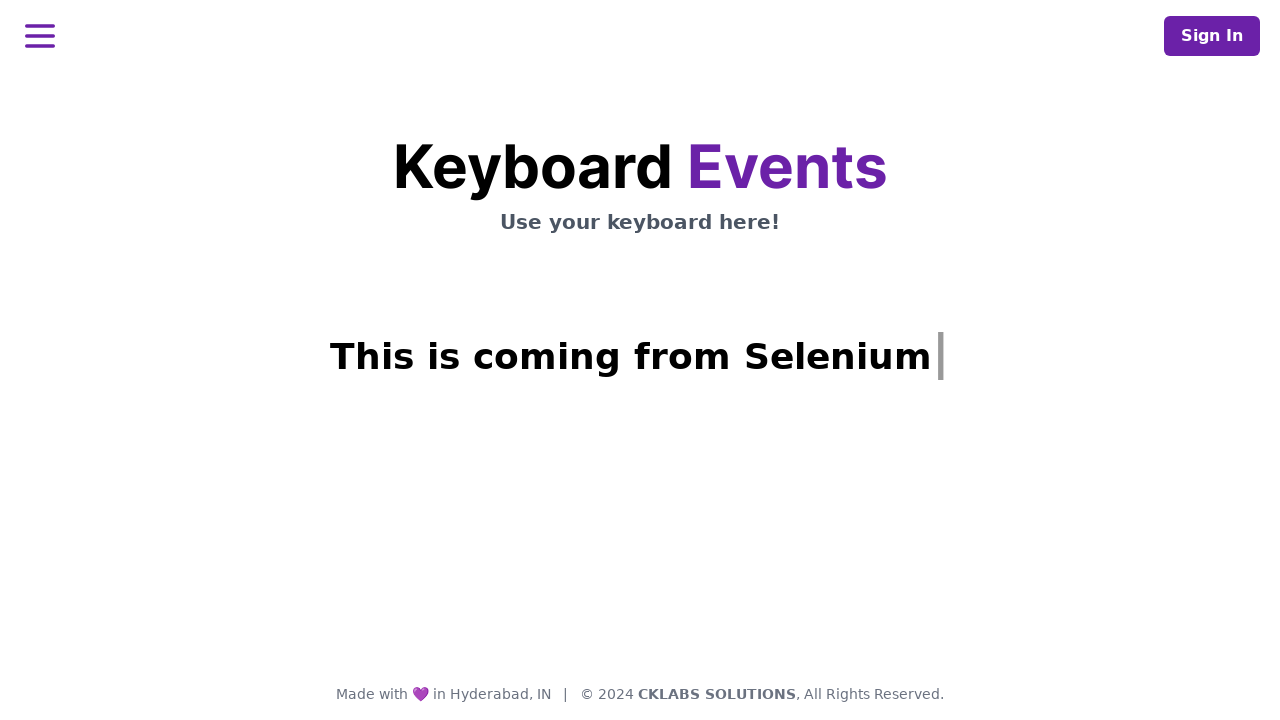

Response heading appeared on page
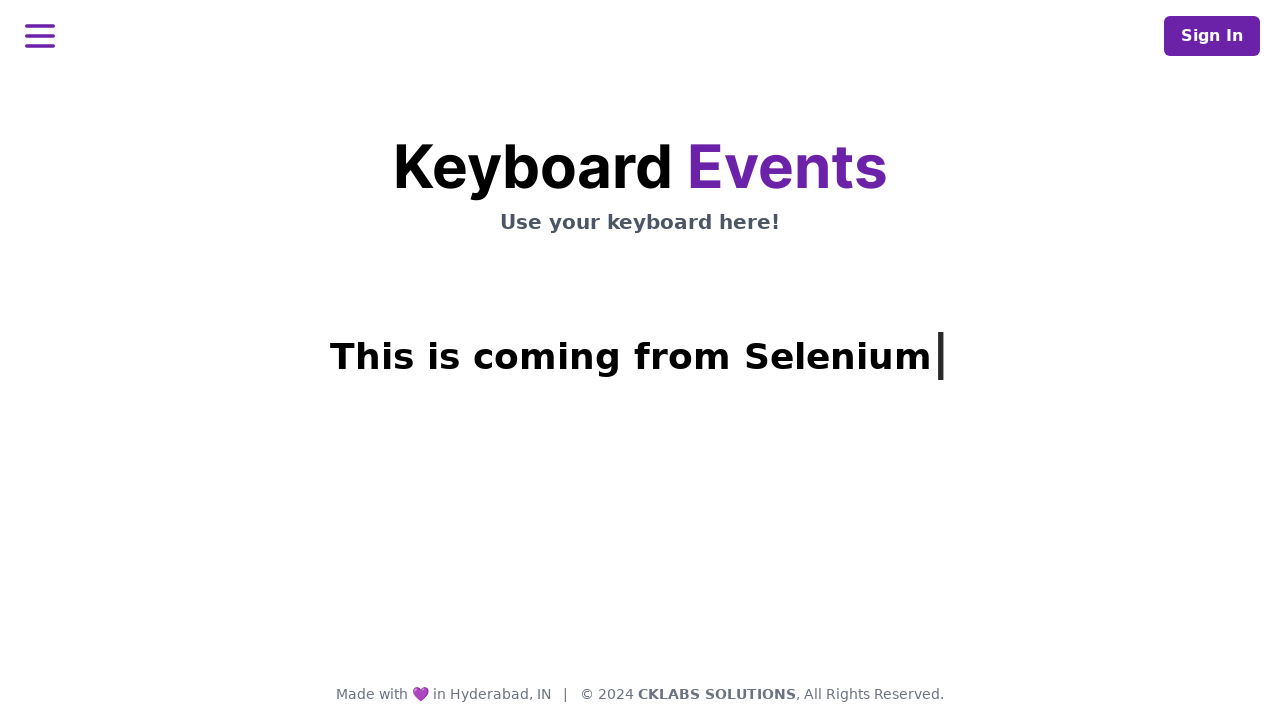

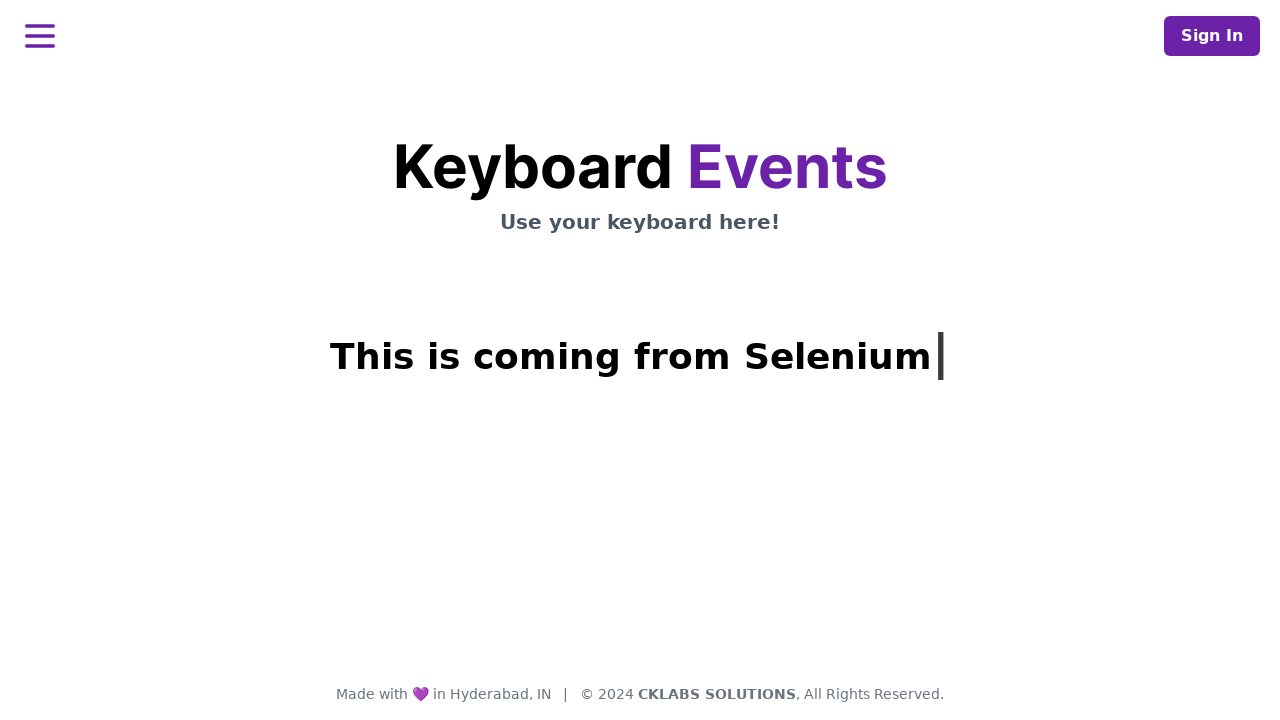